Tests the download flow for the Outlook Plug-in by navigating to the downloads page and clicking the download button

Starting URL: https://huddle.team

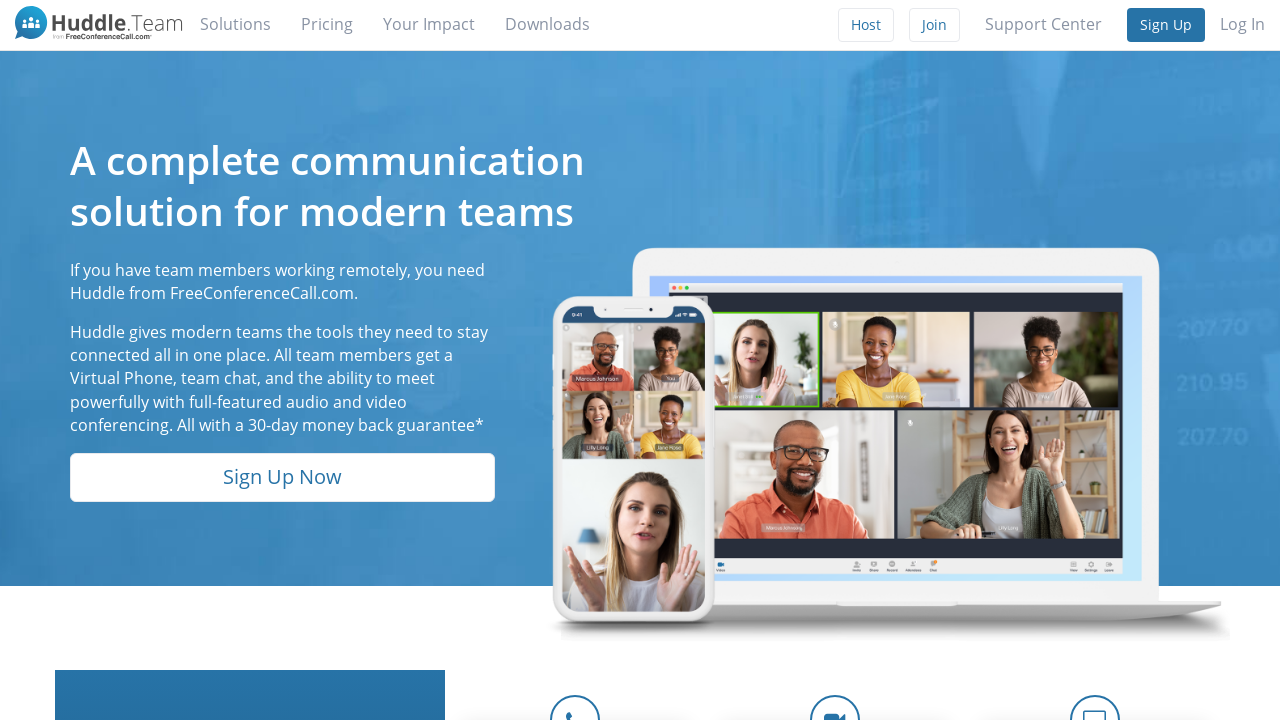

Clicked on downloads link at (548, 24) on a[href='/downloads']
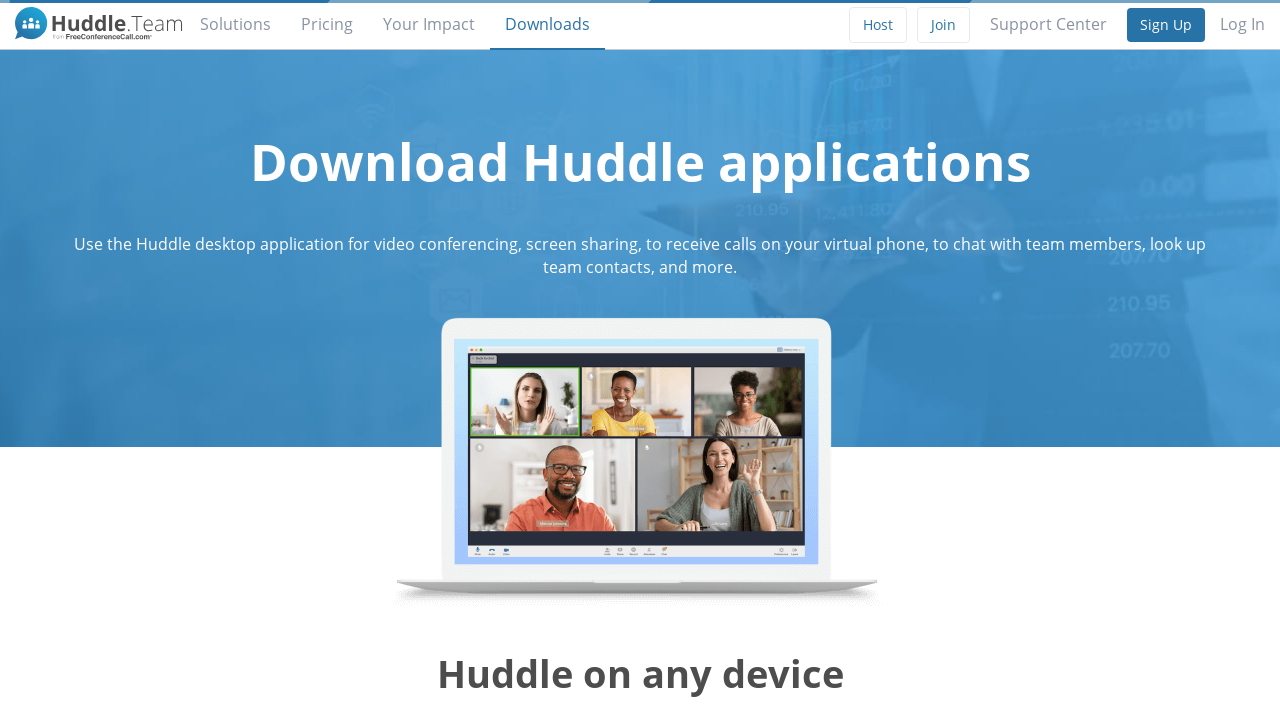

Waited for downloads page to load
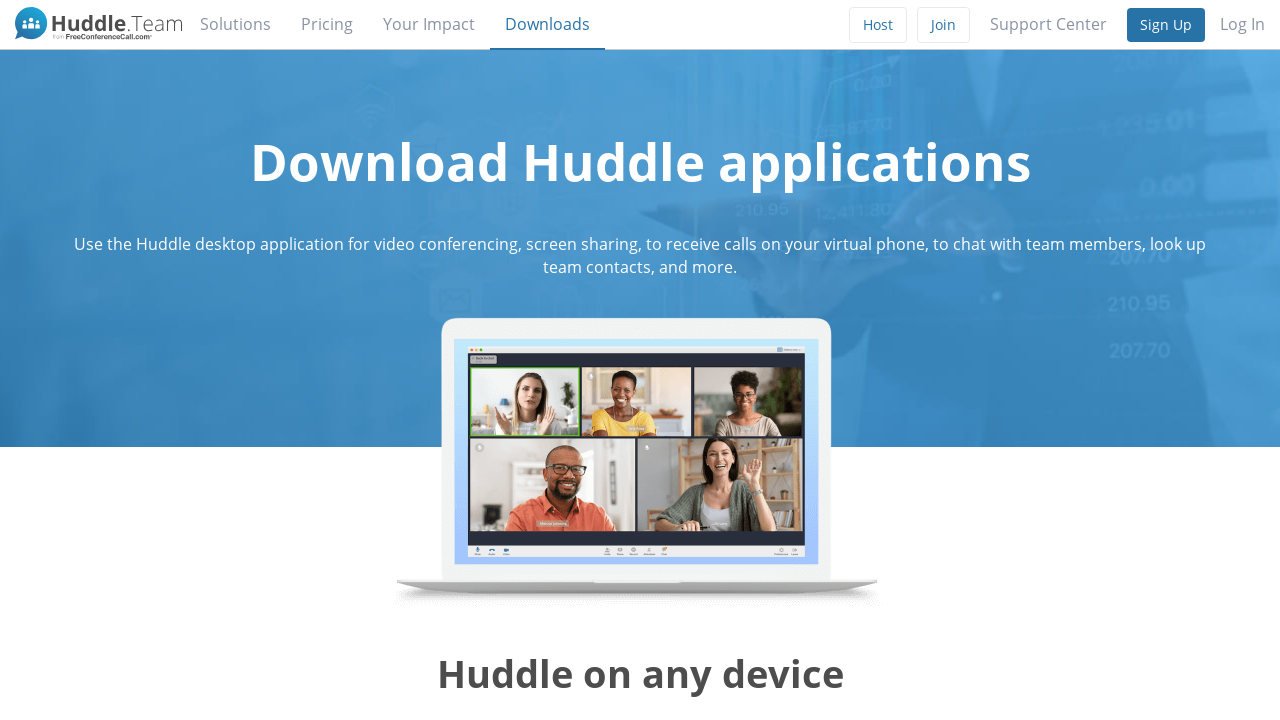

Clicked Download Outlook Plug-in button at (765, 360) on button[title='Download Outlook Plug-in']
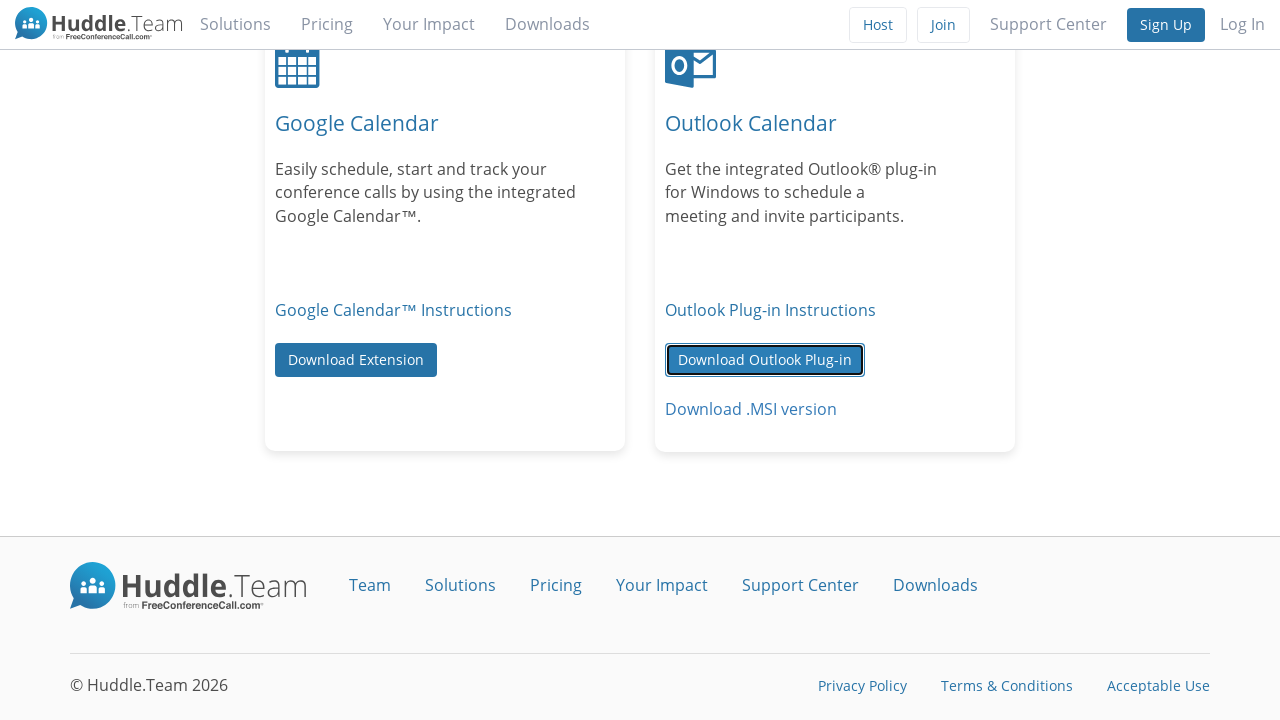

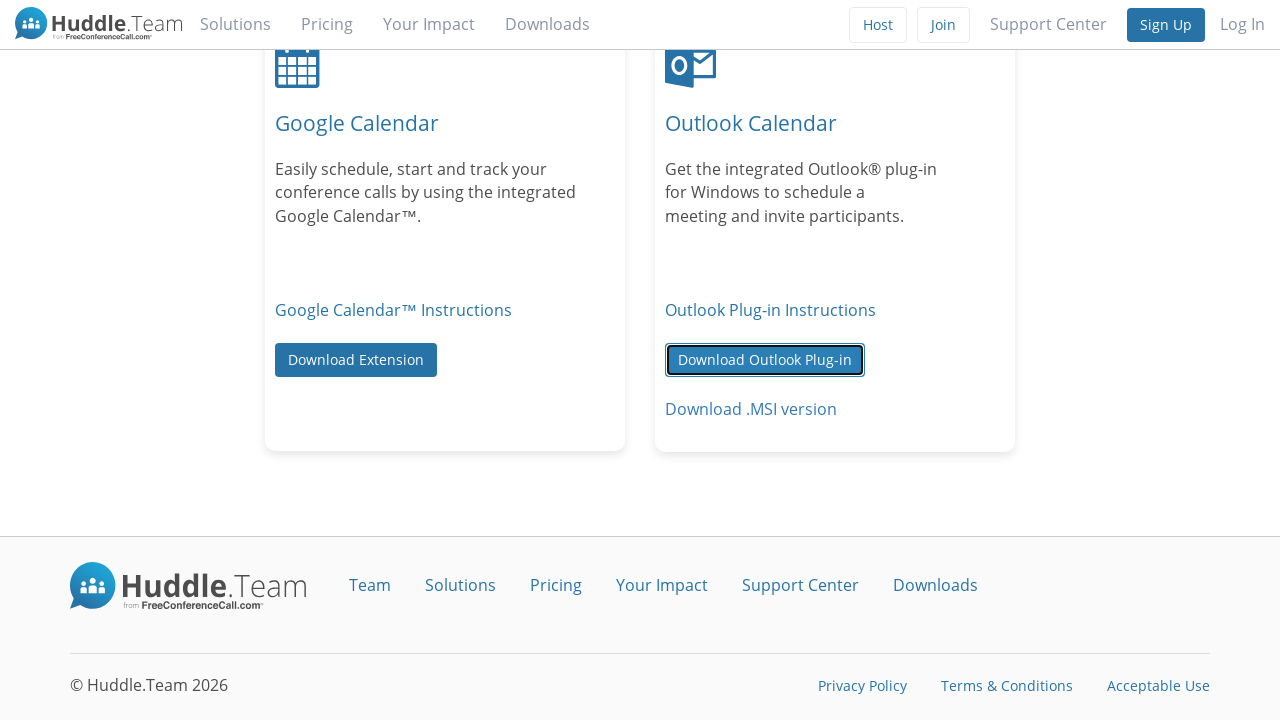